Tests jQuery UI menu by clicking on the Enabled menu item and navigating through the dropdown options.

Starting URL: http://the-internet.herokuapp.com/jqueryui/menu

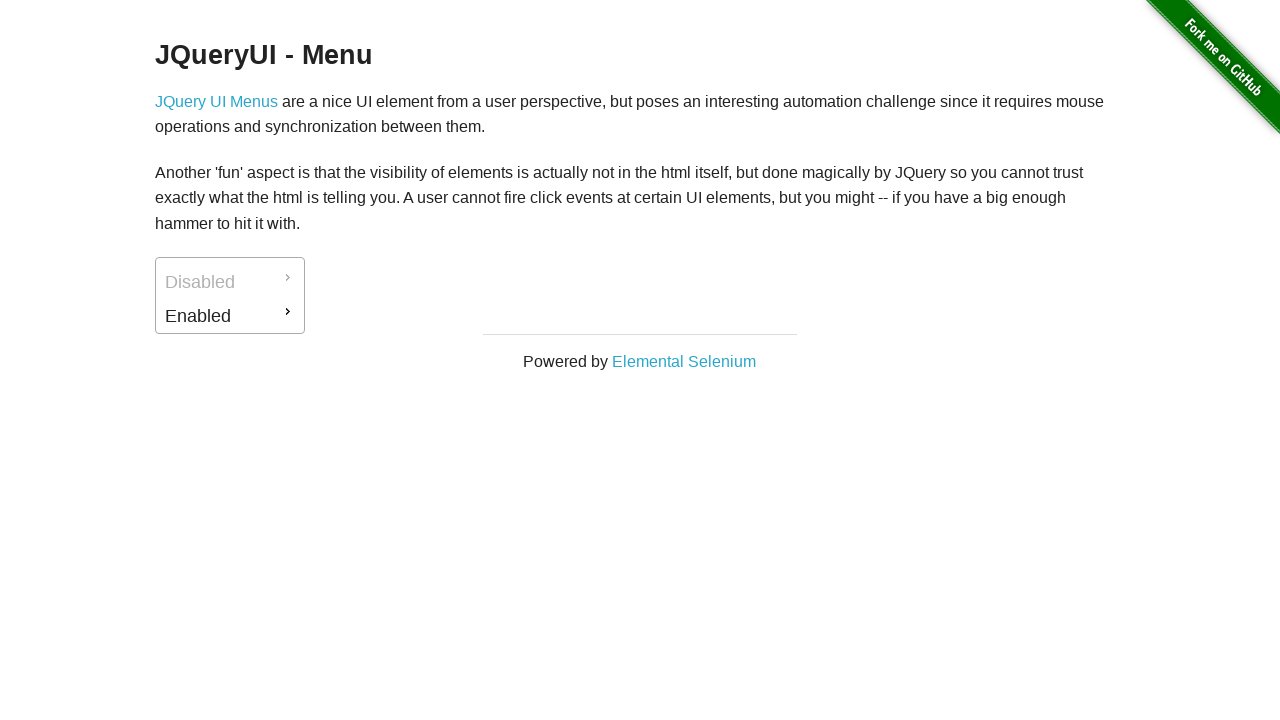

Clicked on Enabled menu item at (230, 316) on #ui-id-2
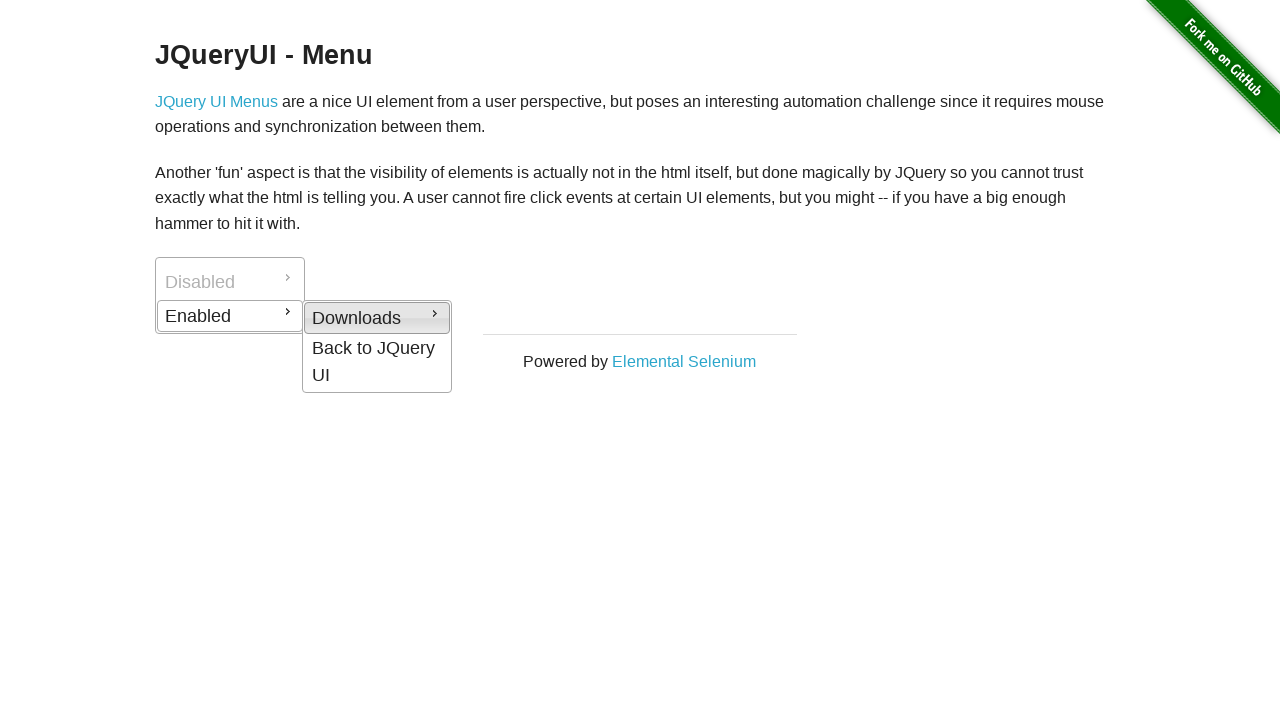

Hovered over Enabled menu to display submenu at (230, 316) on #ui-id-2
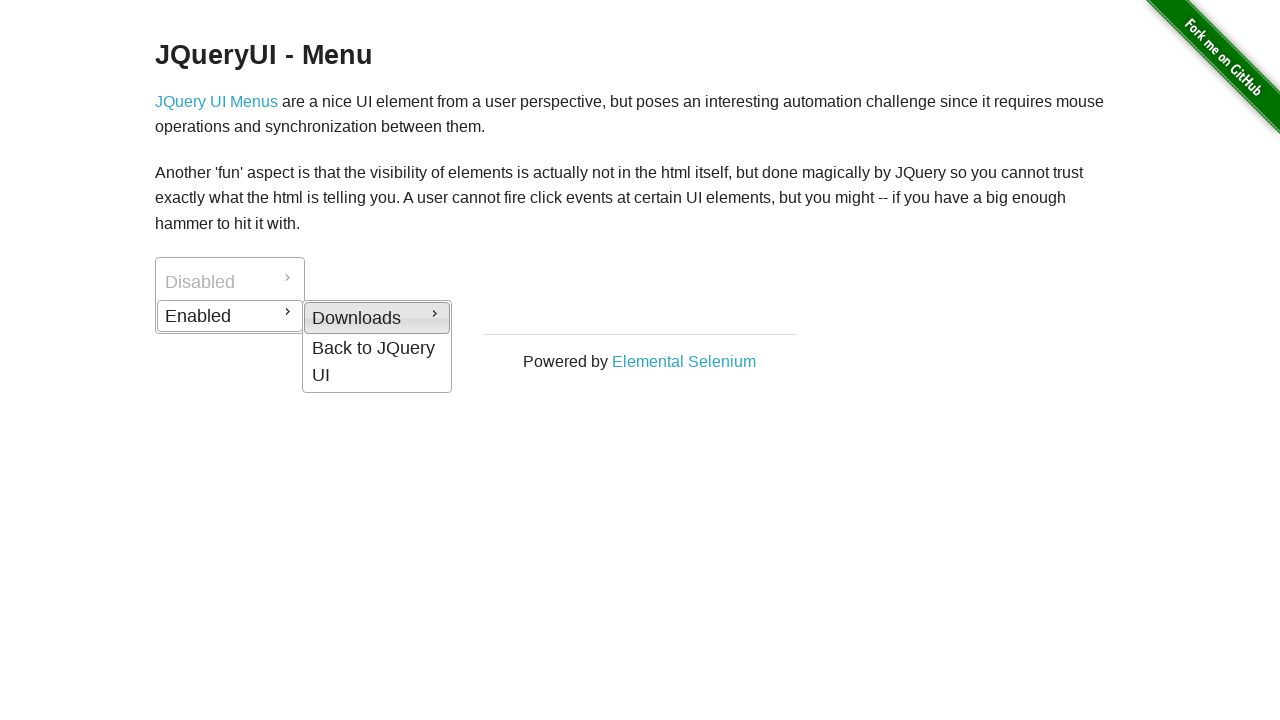

Clicked on Downloads submenu option at (377, 318) on #ui-id-4
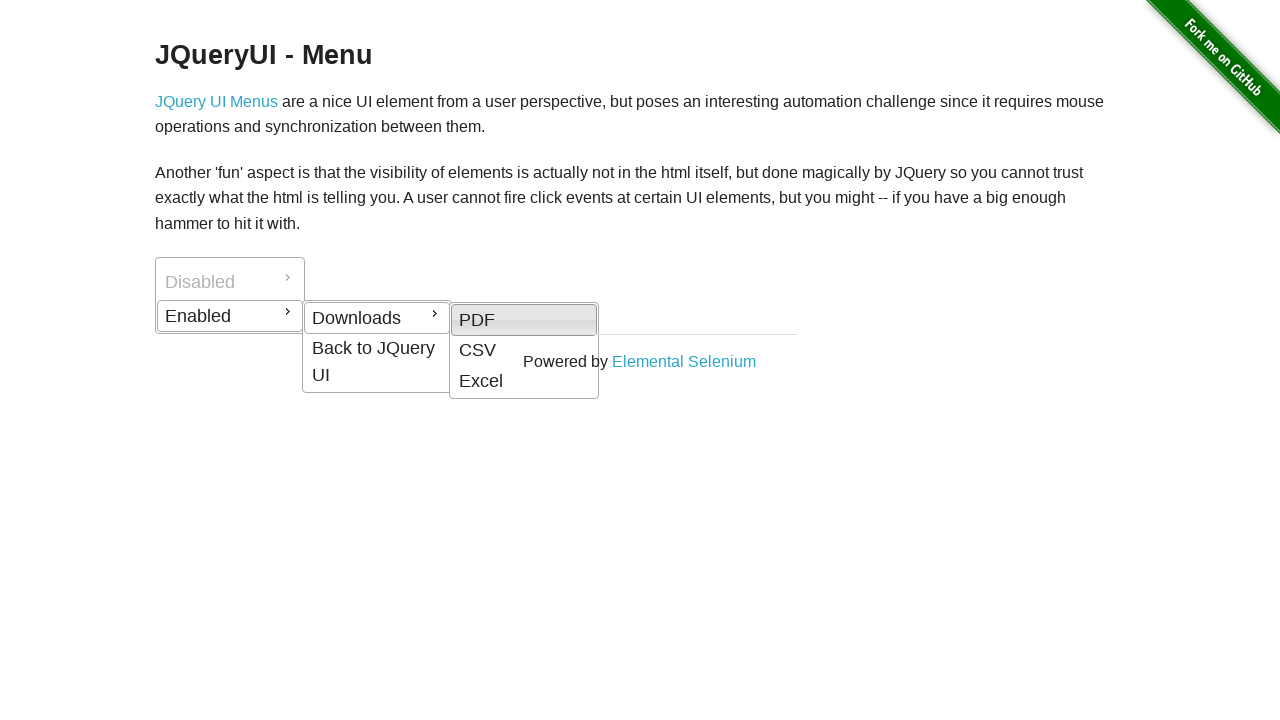

Hovered over Downloads menu to show nested options at (377, 318) on #ui-id-4
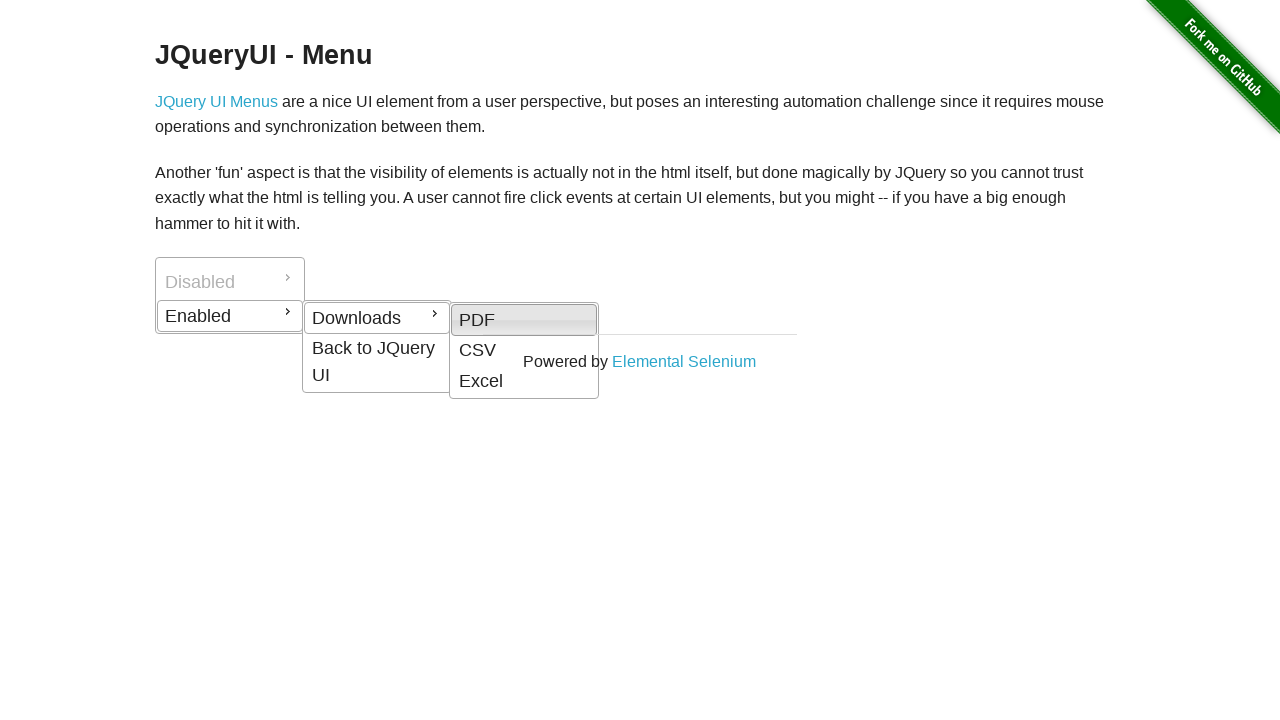

PDF option became visible in Downloads submenu
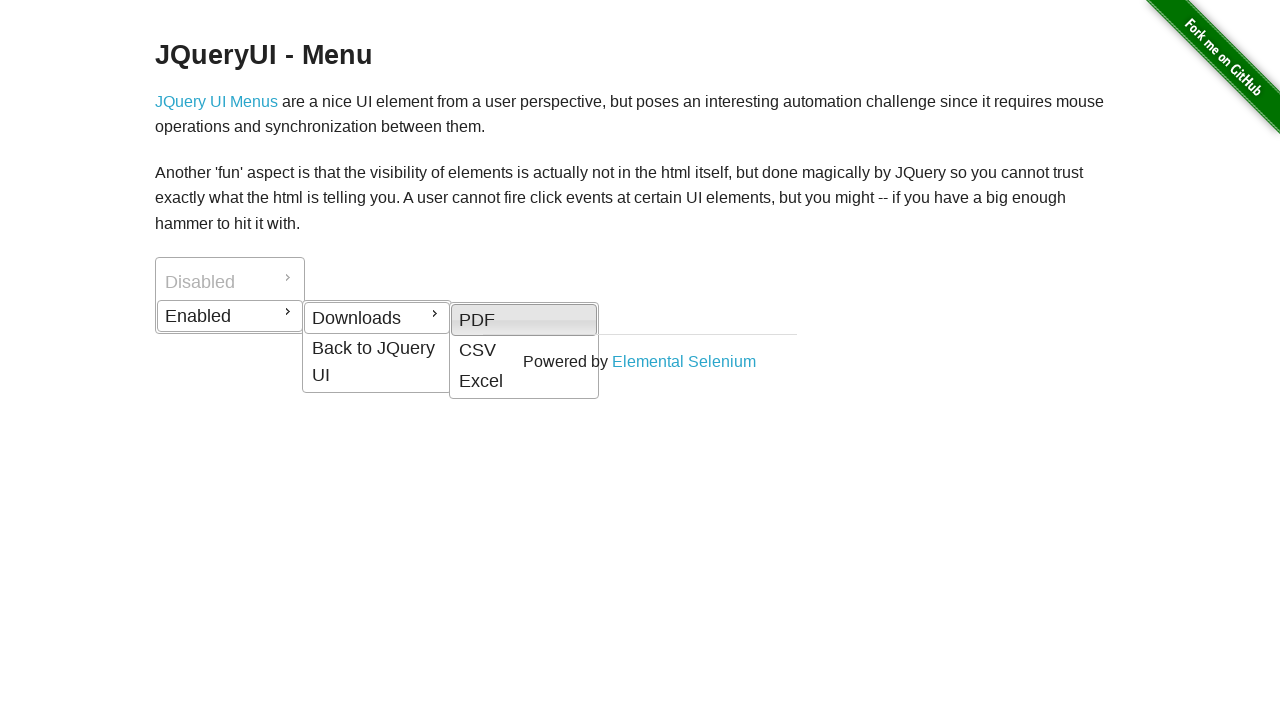

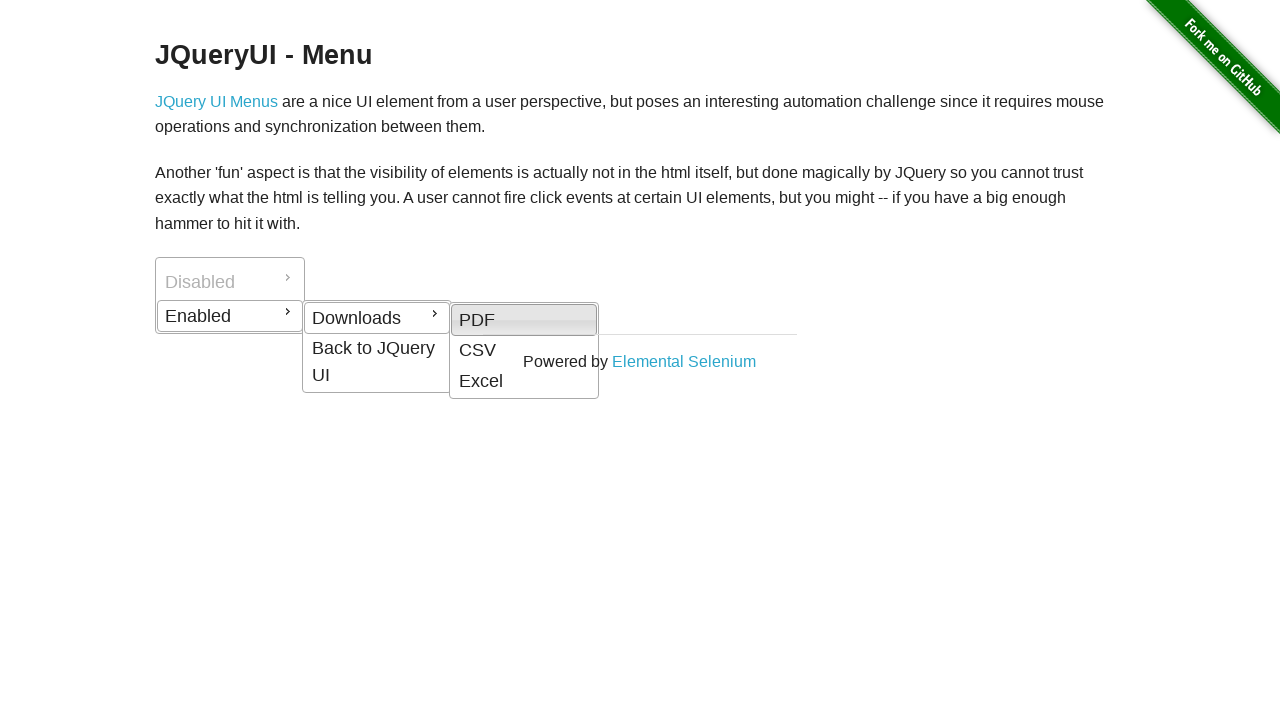